Tests double-click functionality by double-clicking a button and verifying the result message

Starting URL: https://demoqa.com/buttons

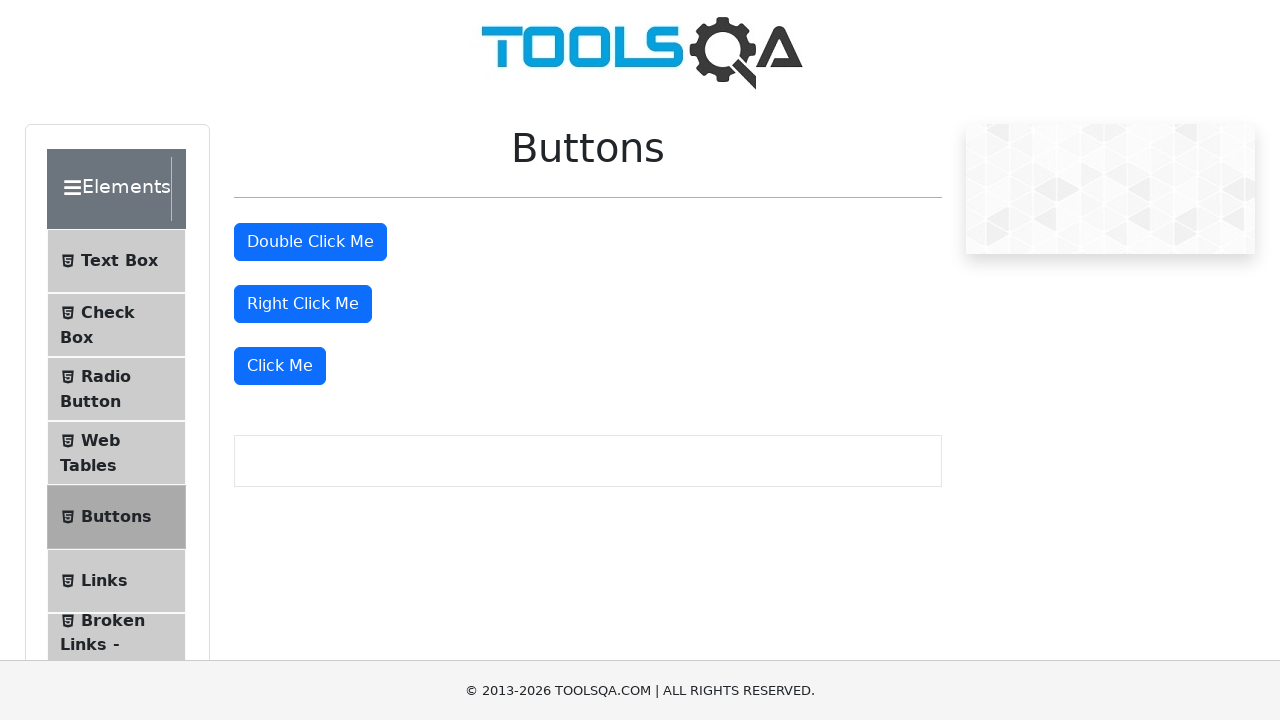

Double-clicked the double click button at (310, 242) on #doubleClickBtn
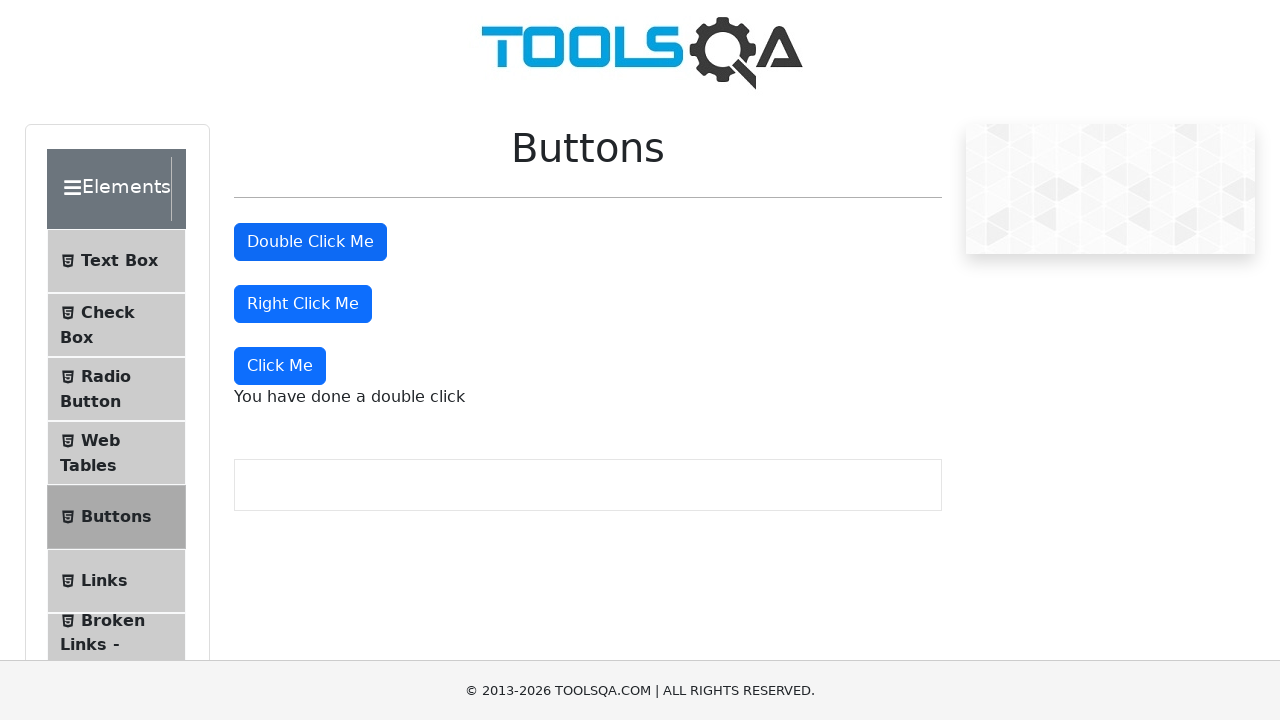

Result message appeared after double-click
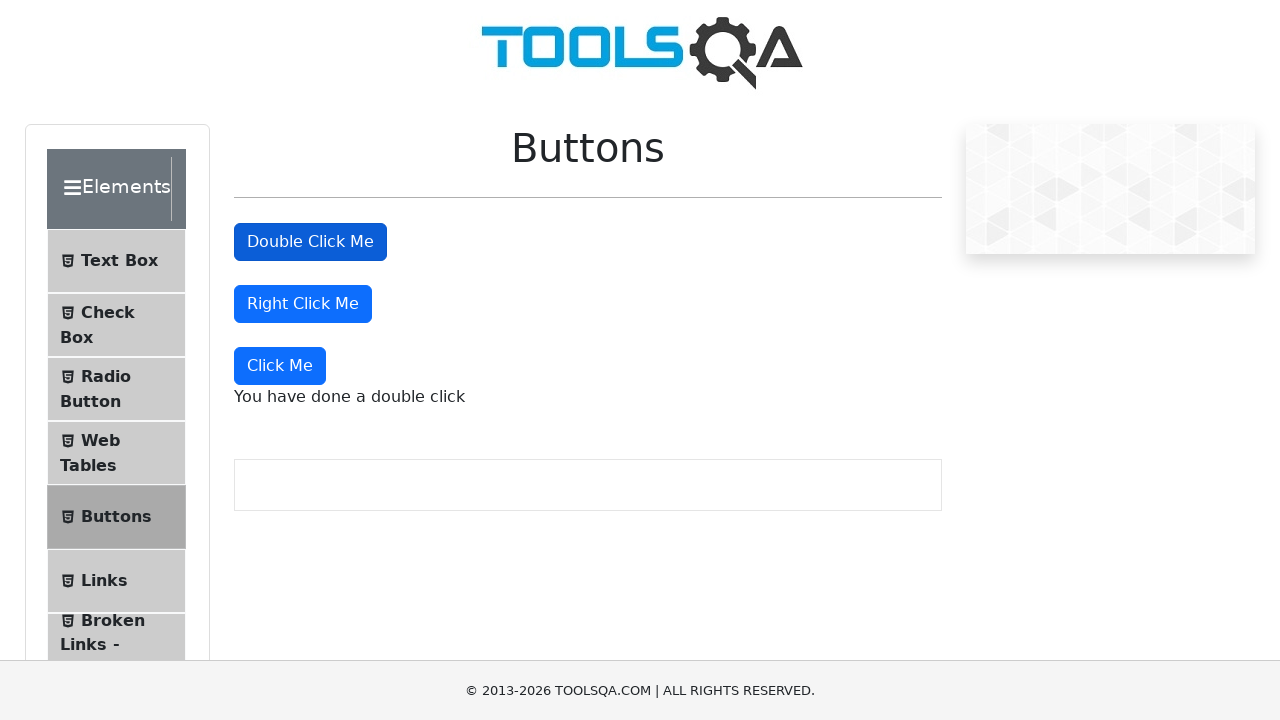

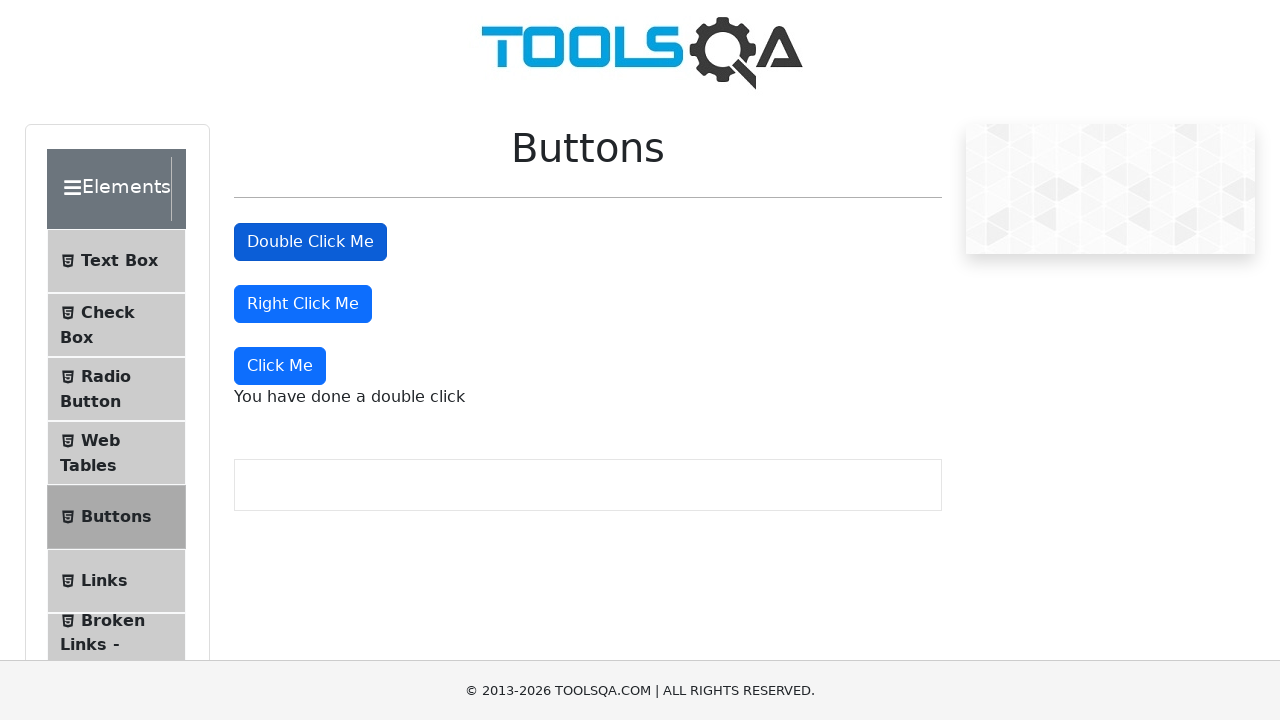